Tests the text box form on DemoQA by navigating to Elements section, filling in name, email, and address fields, and submitting the form

Starting URL: https://demoqa.com/

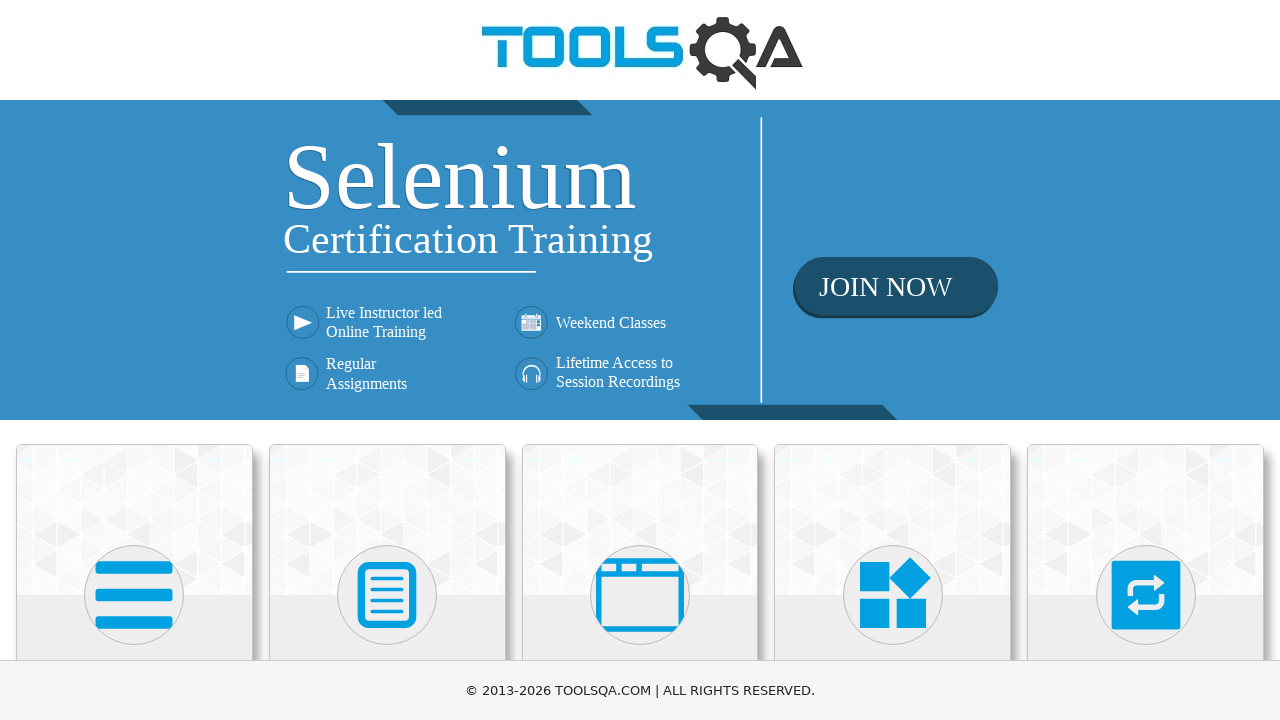

Clicked on Elements card at (134, 595) on xpath=//div[@class='card mt-4 top-card'][1]//*[name()='svg']
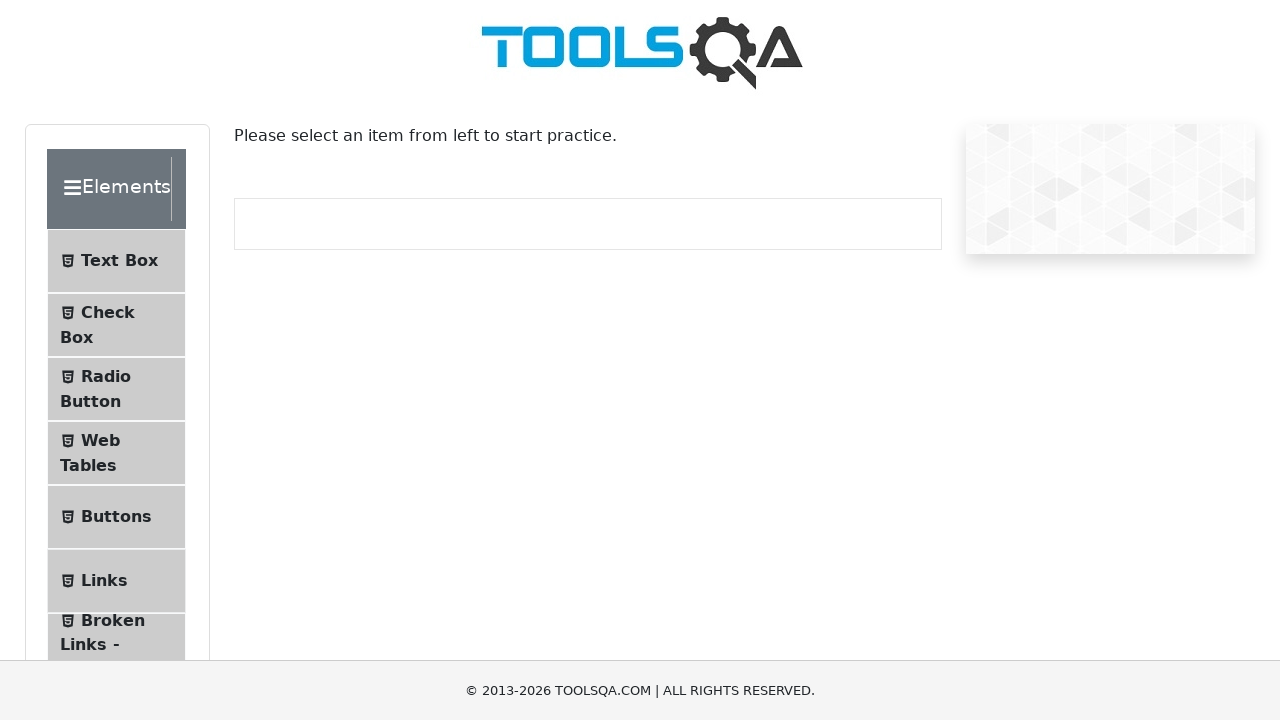

Clicked on Text Box menu item at (119, 261) on text=Text Box
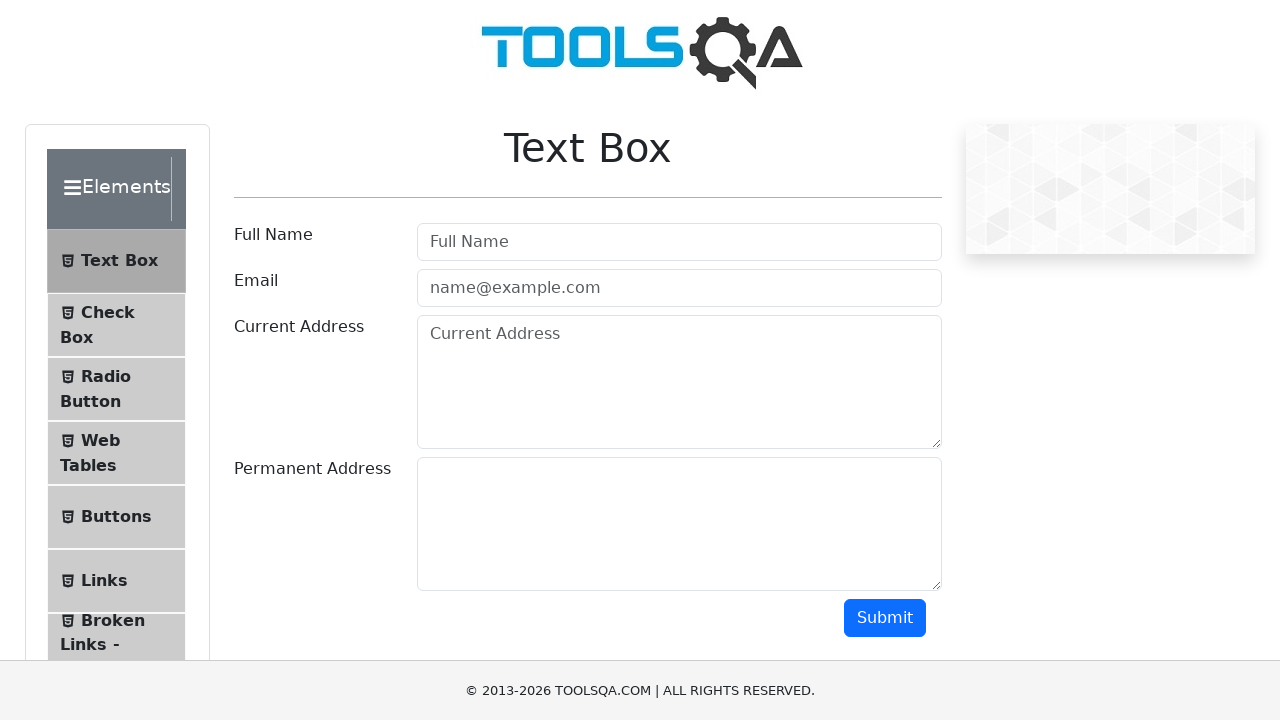

Filled full name field with 'Artem De' on #userName
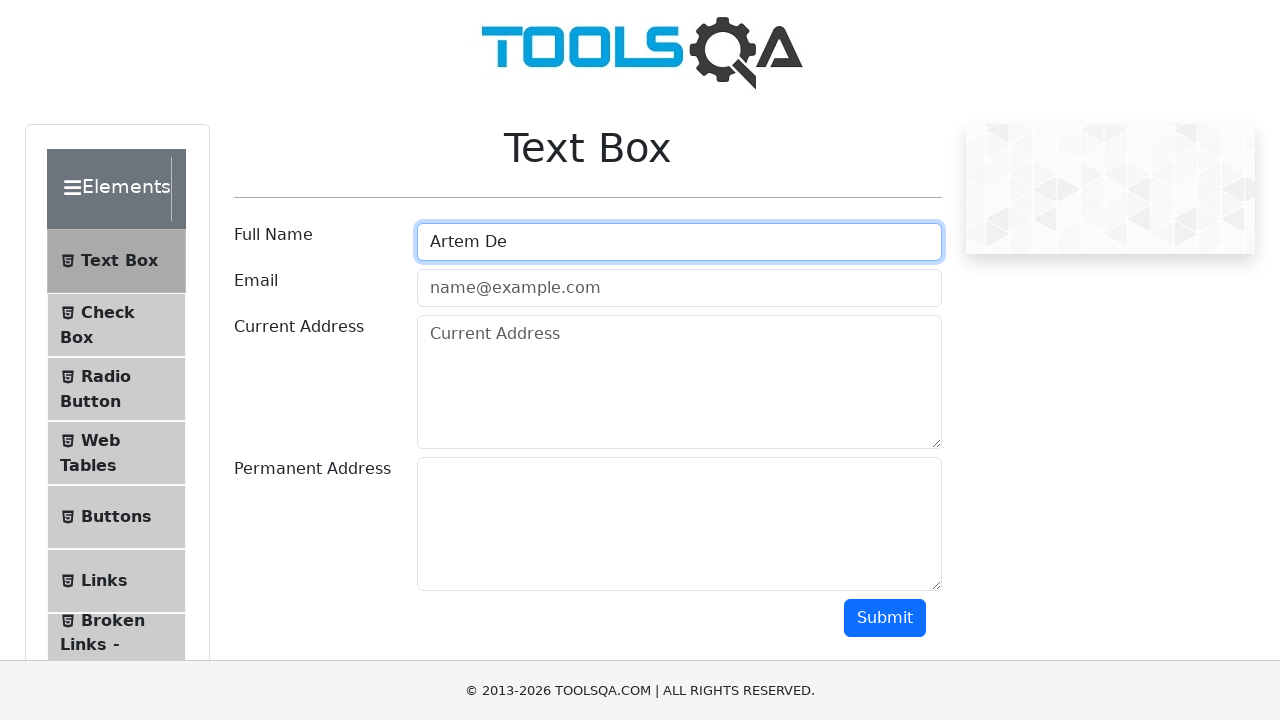

Filled email field with 'test@gmail.com' on #userEmail
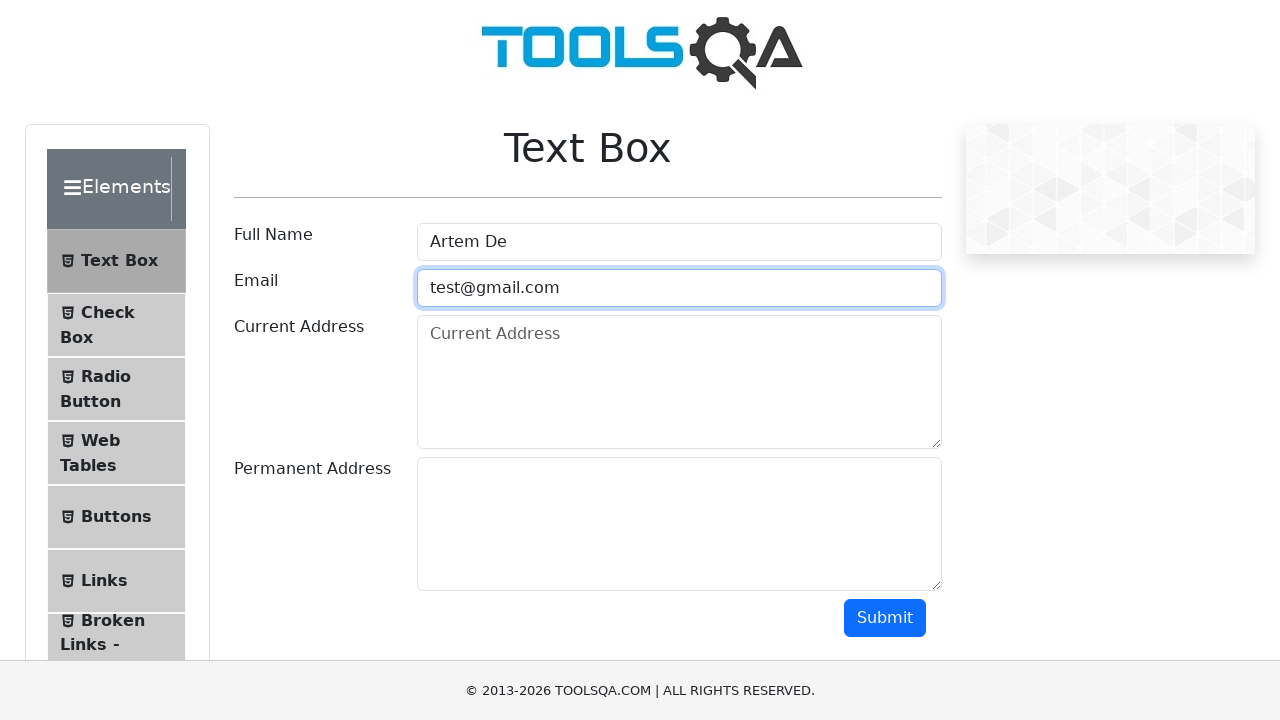

Filled current address field with '123 Main St, Anytown USA' on #currentAddress
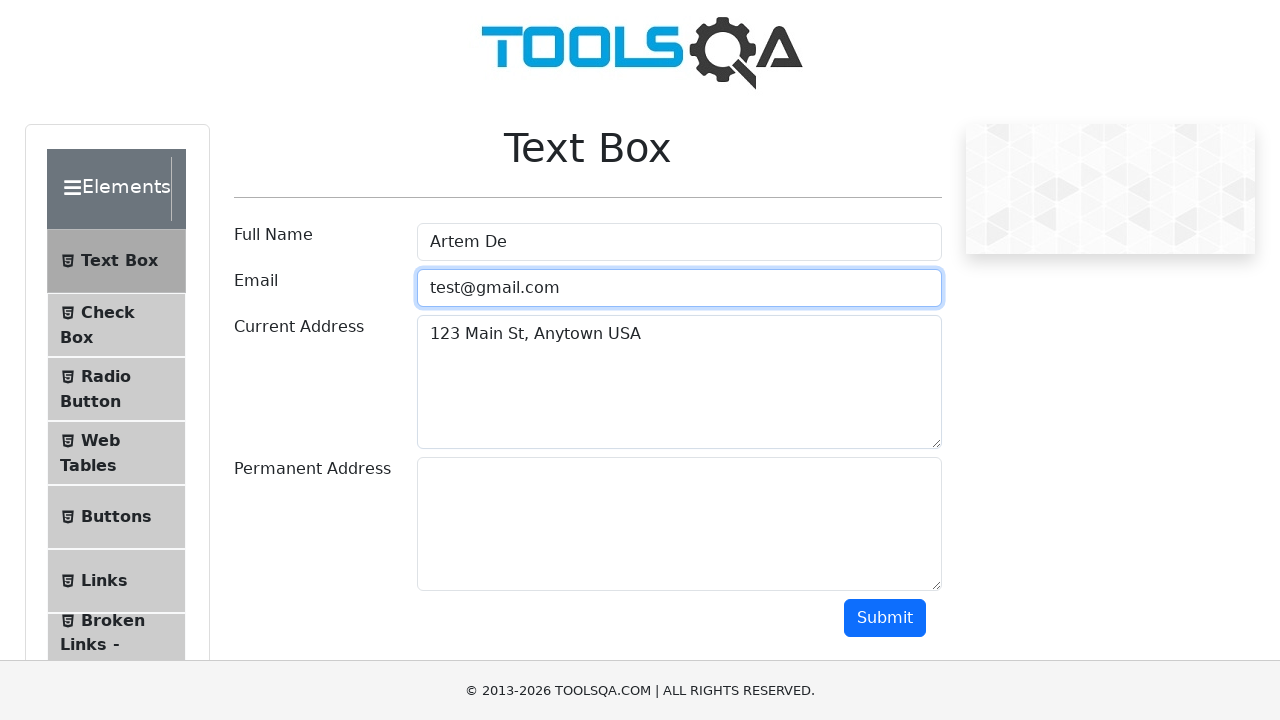

Filled permanent address field with '456 Oak St, Anytown USA' on #permanentAddress
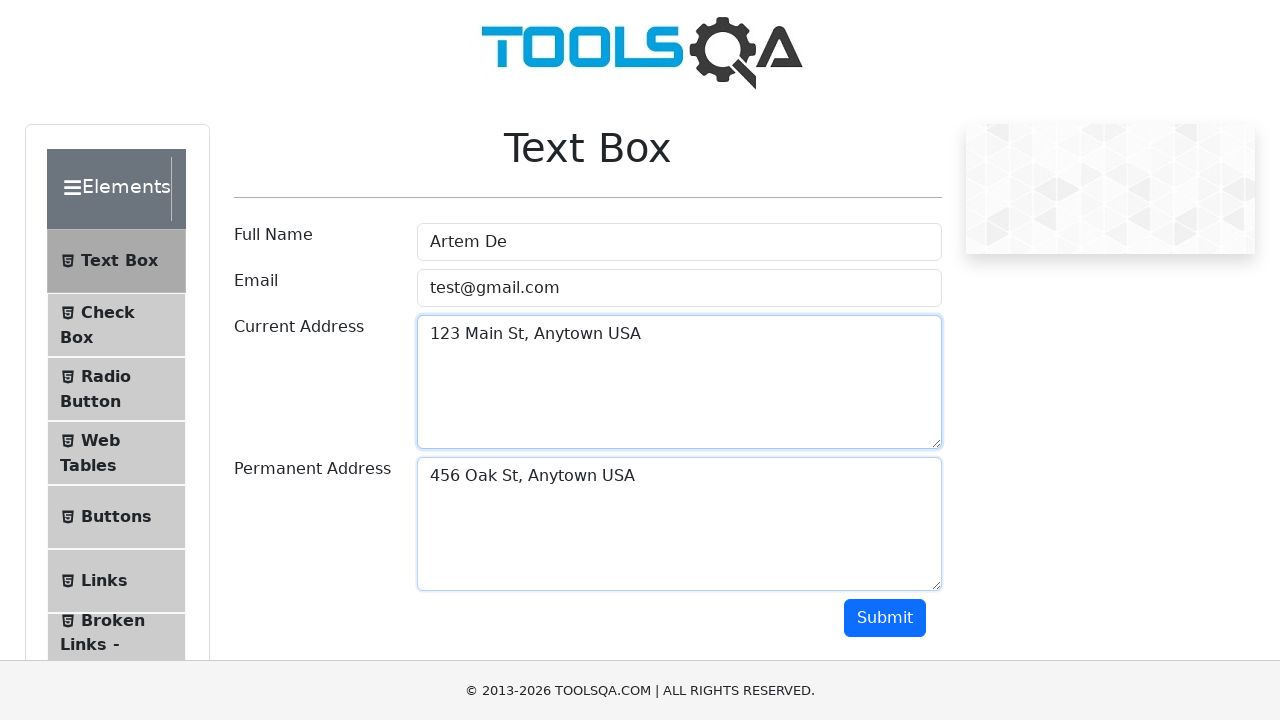

Clicked submit button at (885, 618) on #submit
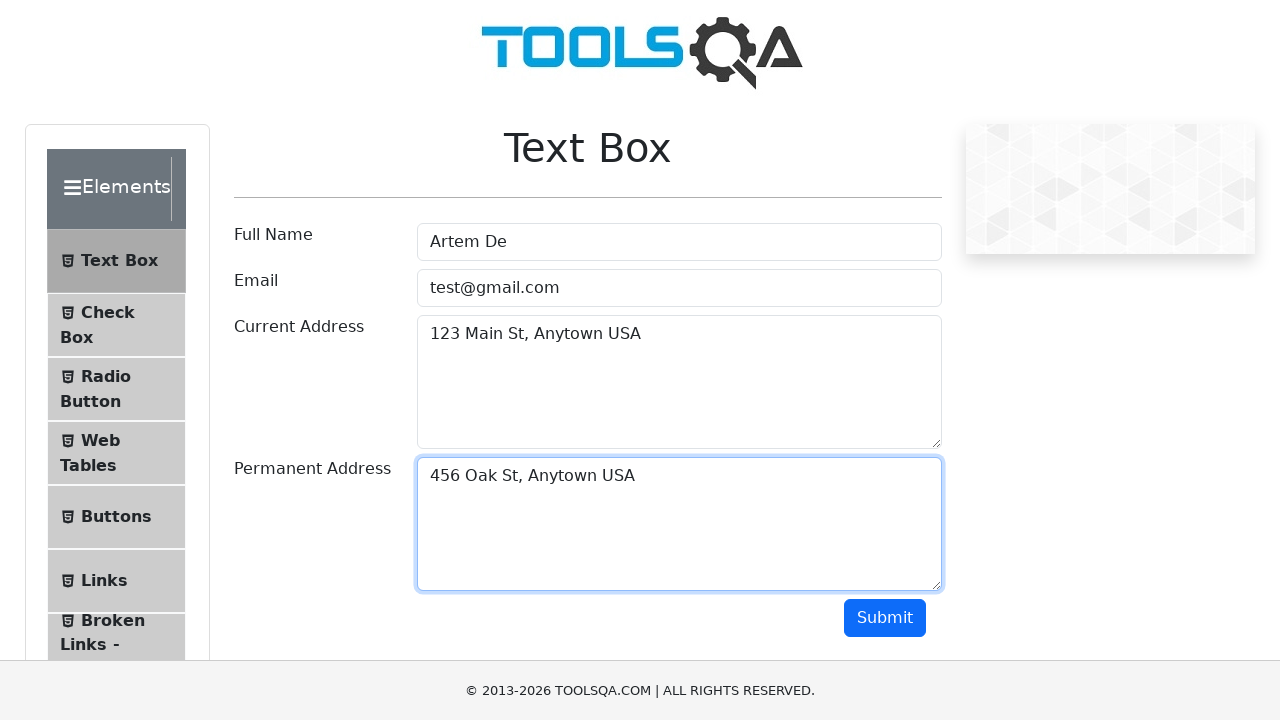

Form submission result appeared
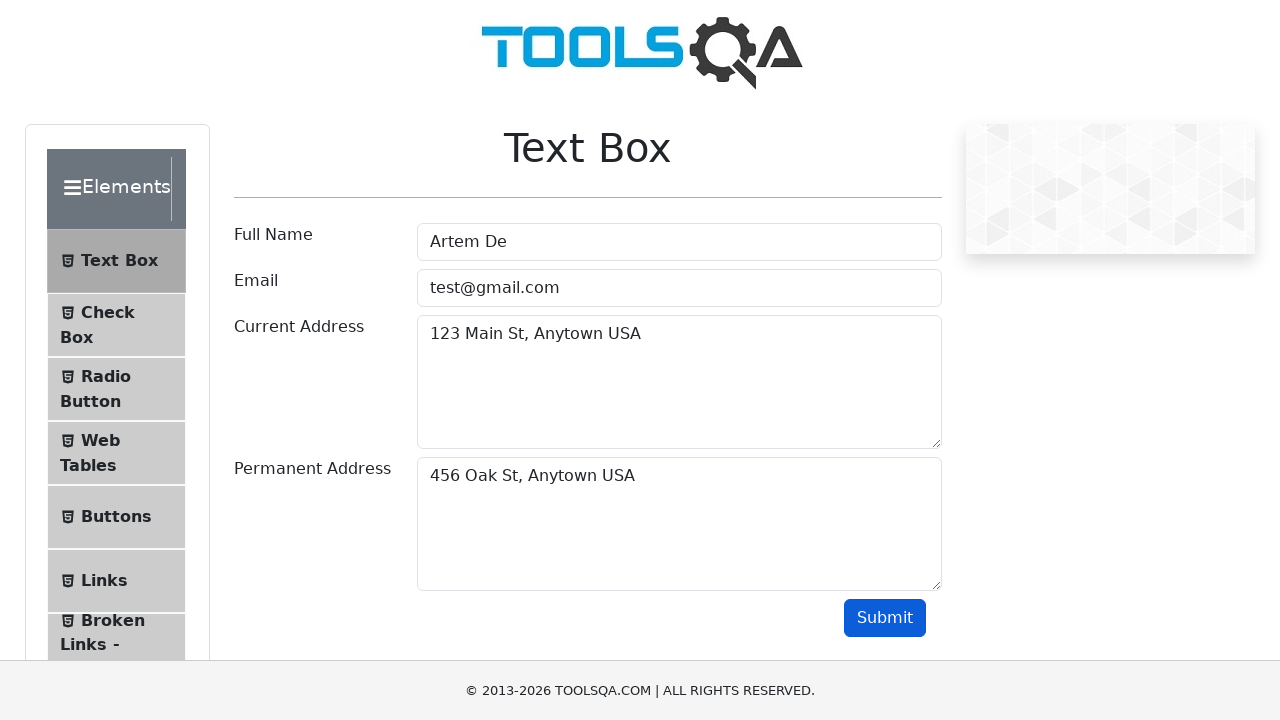

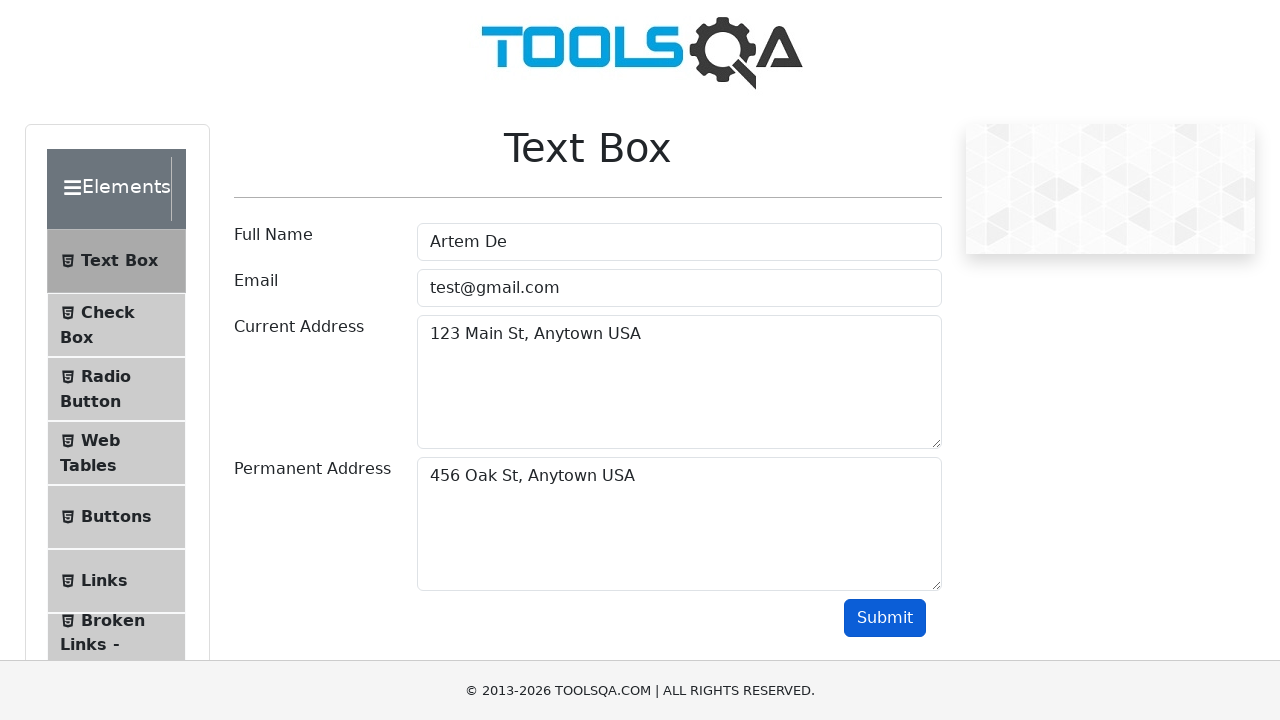